Tests AJAX functionality by clicking a button and waiting for dynamic content to load

Starting URL: http://uitestingplayground.com/ajax

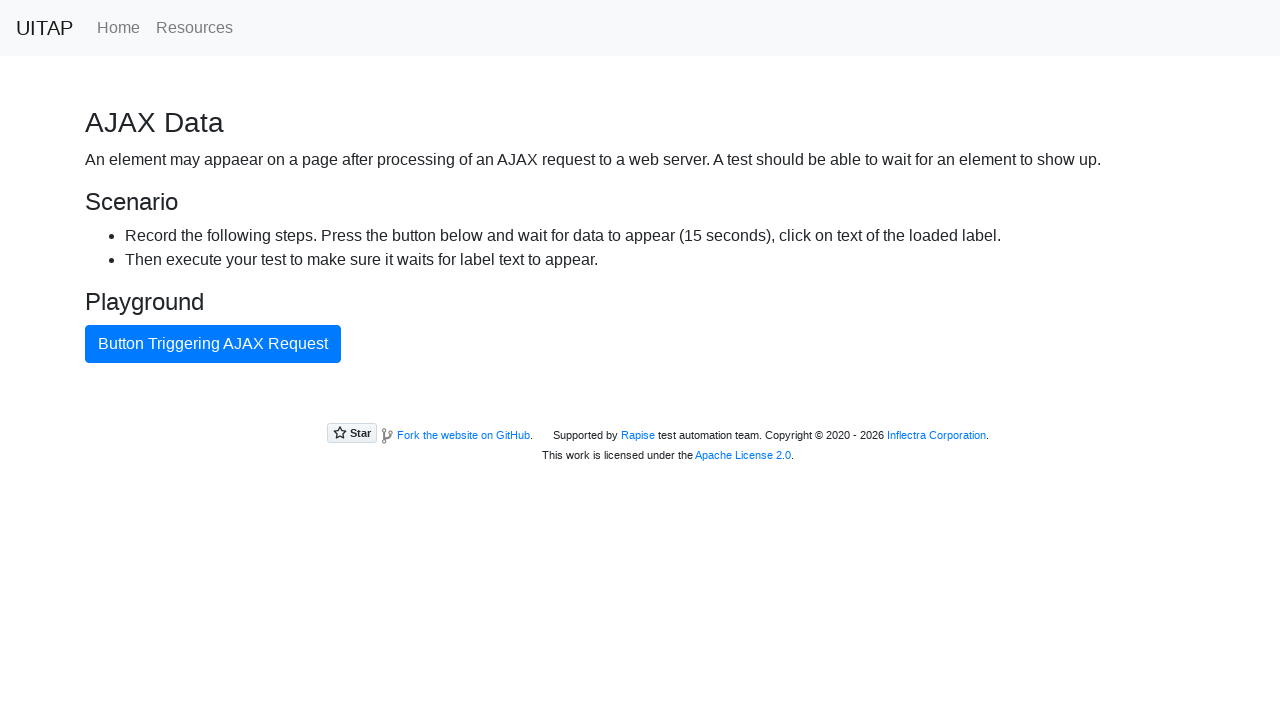

Clicked the blue AJAX button to trigger dynamic content loading at (213, 344) on button#ajaxButton
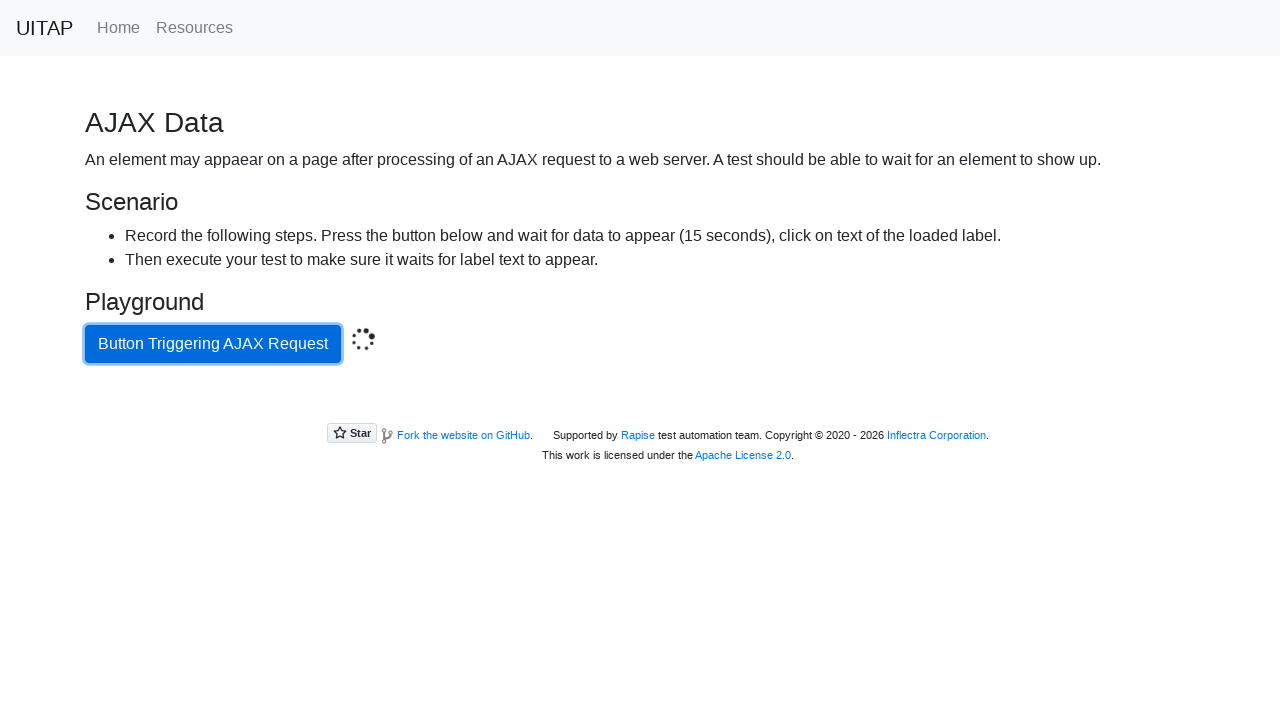

Waited for AJAX success message to appear
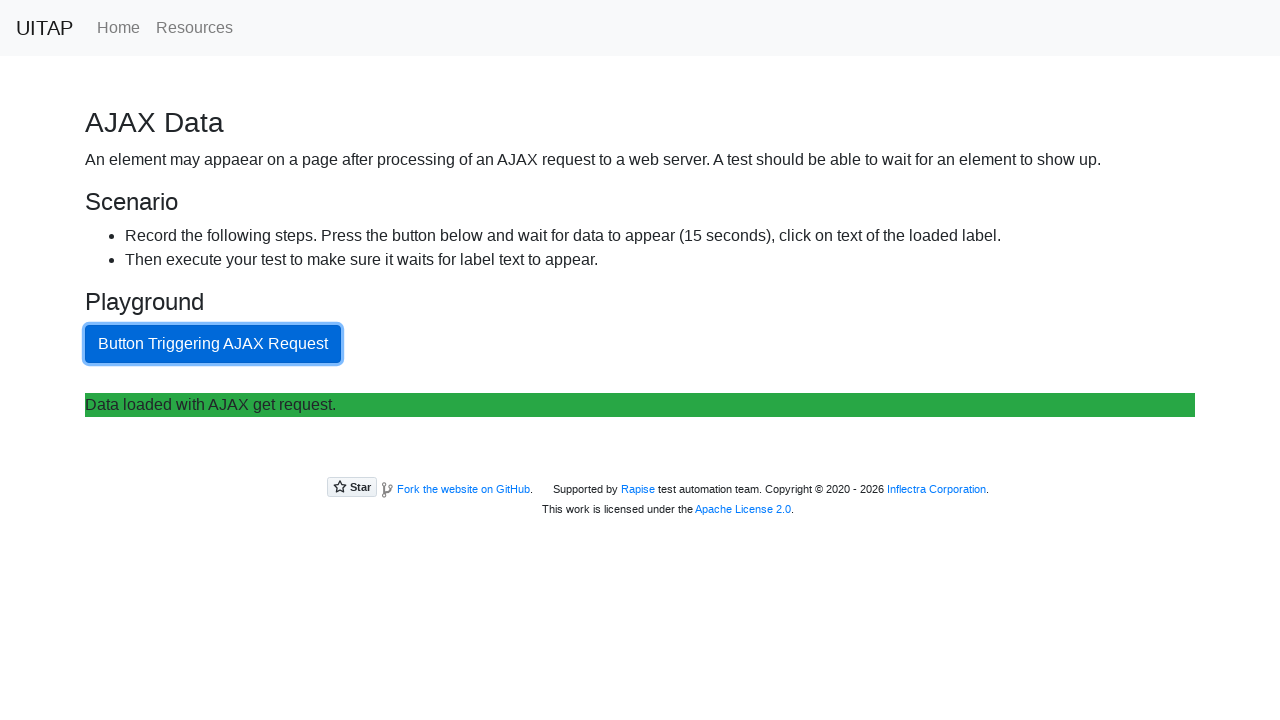

Located the success message element
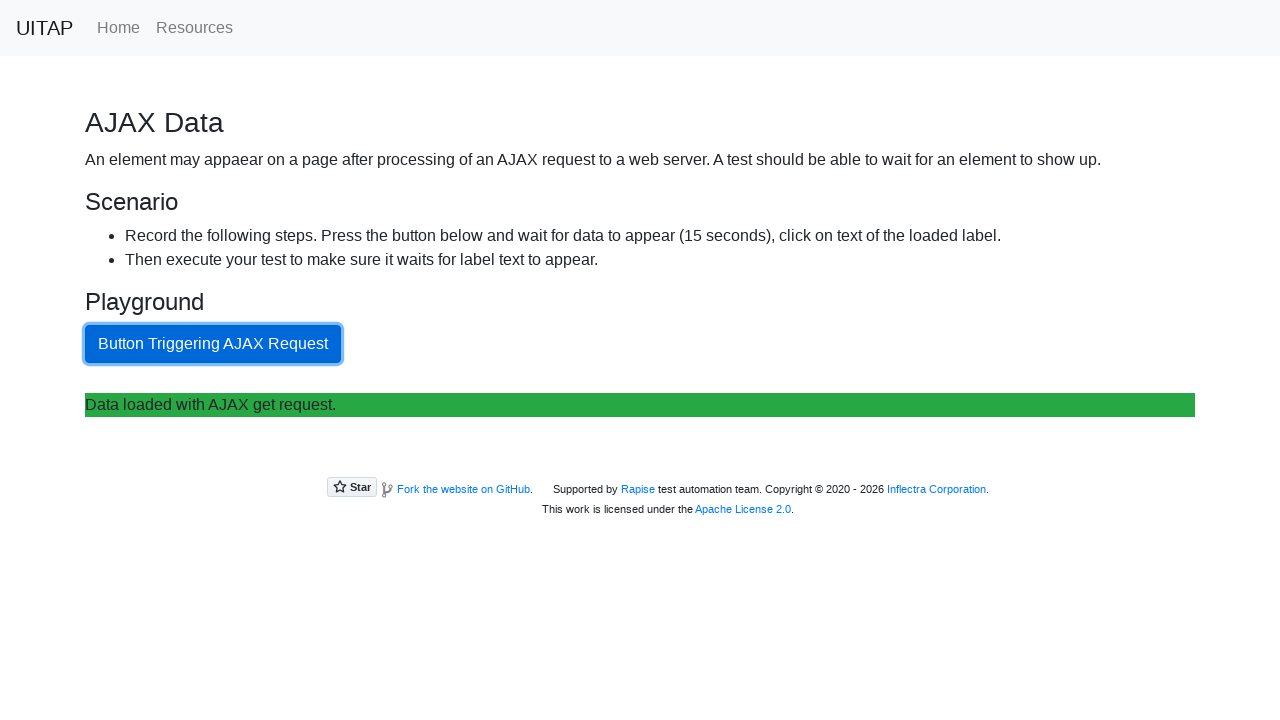

Extracted success message text: 'Data loaded with AJAX get request.'
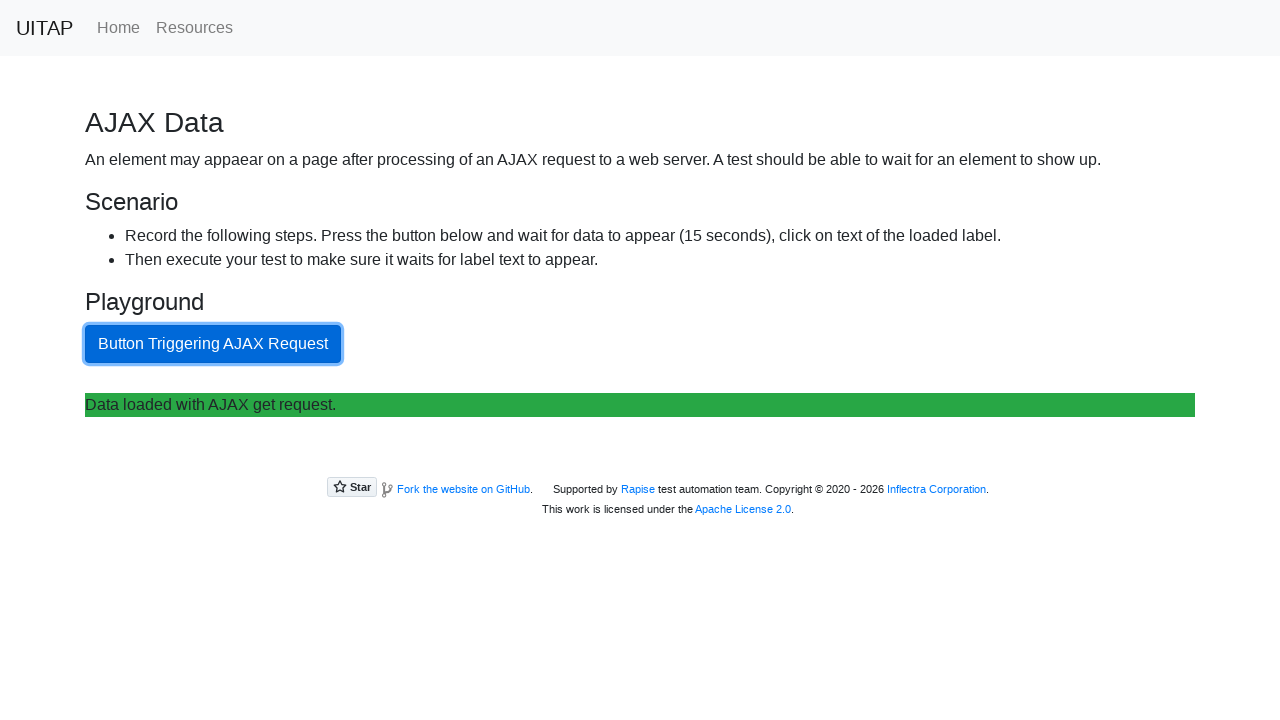

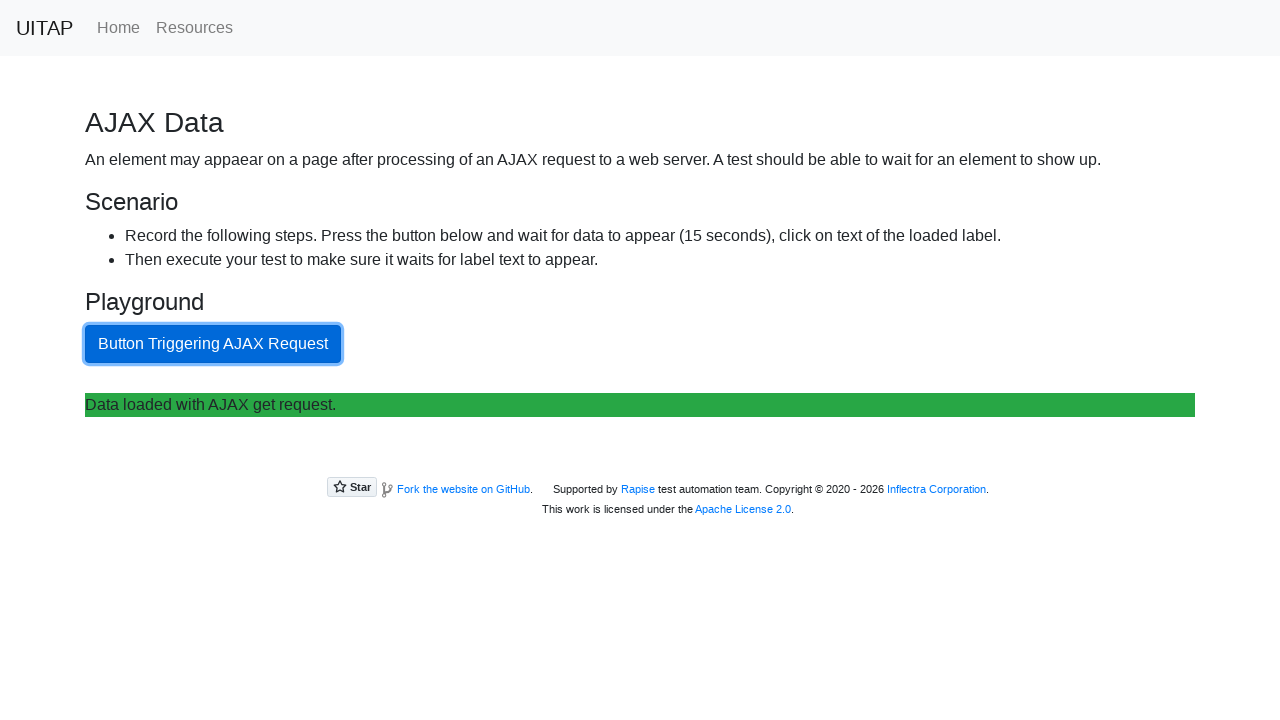